Navigates to cleverbots.ru, switches language settings, and verifies the visibility of news content blocks in the simplebar-content area

Starting URL: https://cleverbots.ru/

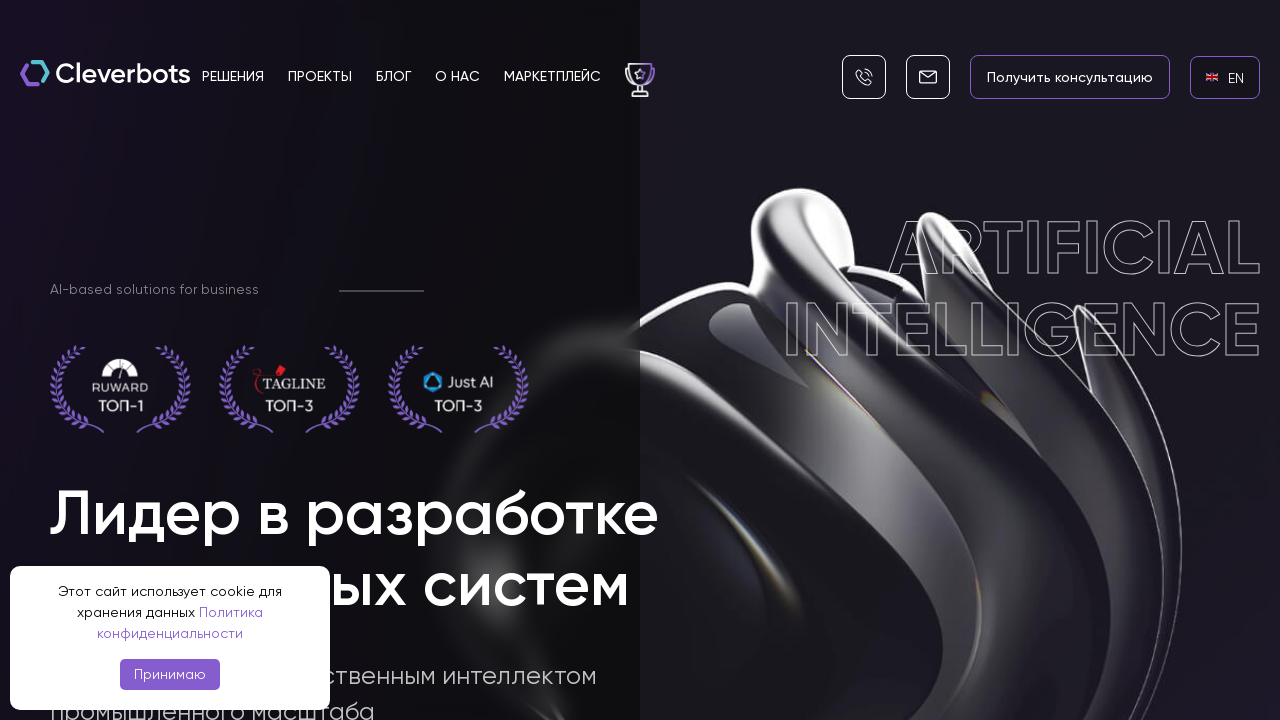

Clicked on English language link at (1225, 77) on internal:role=link[name="en EN"i]
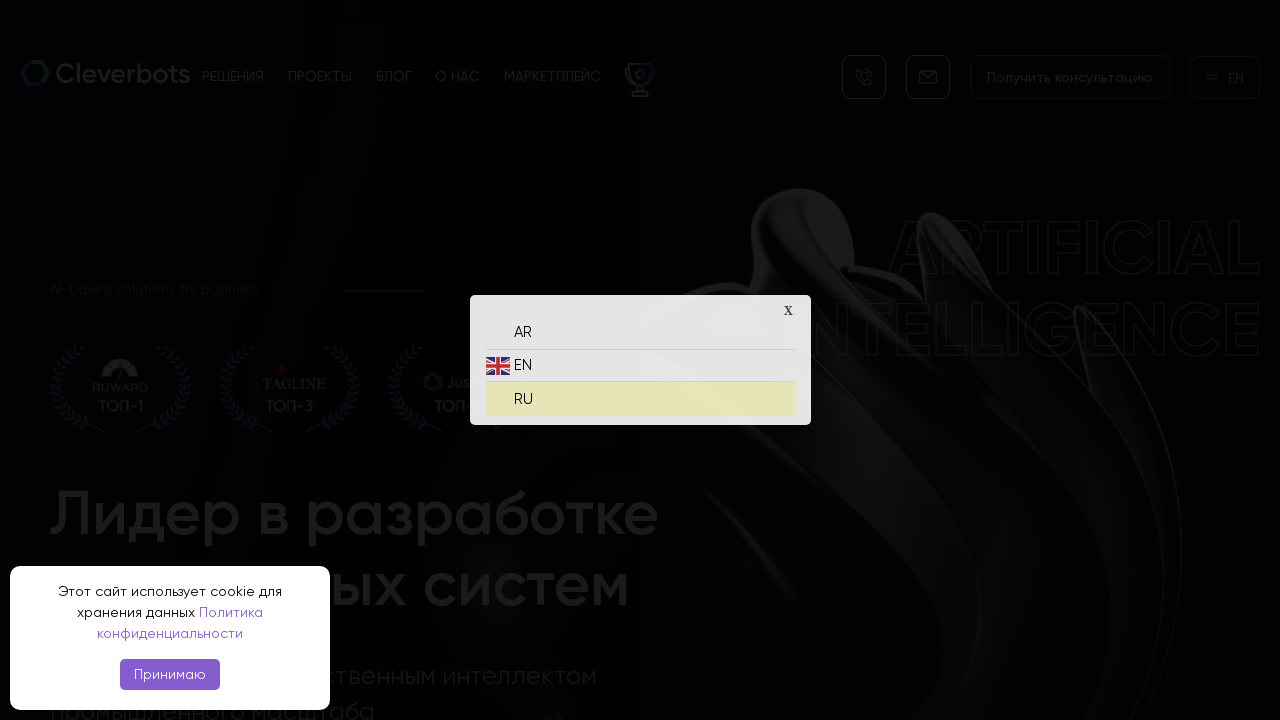

Clicked on Russian language link at (640, 394) on internal:role=link[name="ru RU"i]
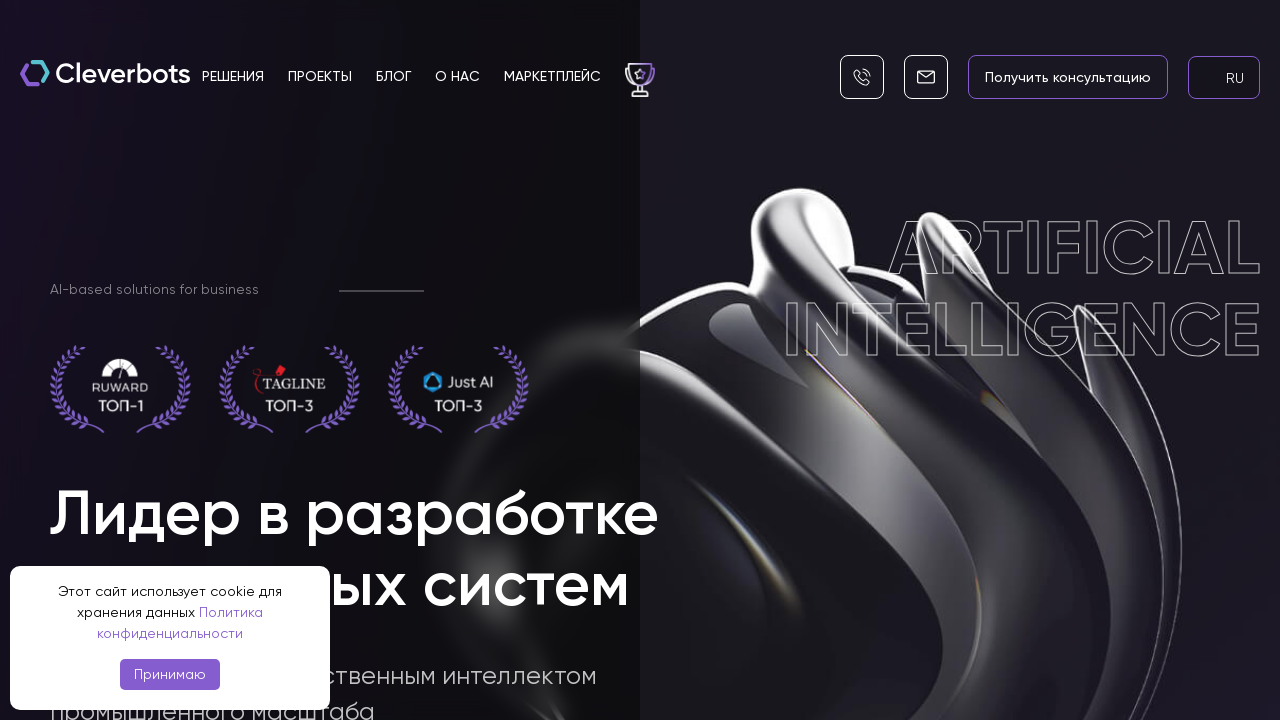

News content block image element loaded in simplebar-content
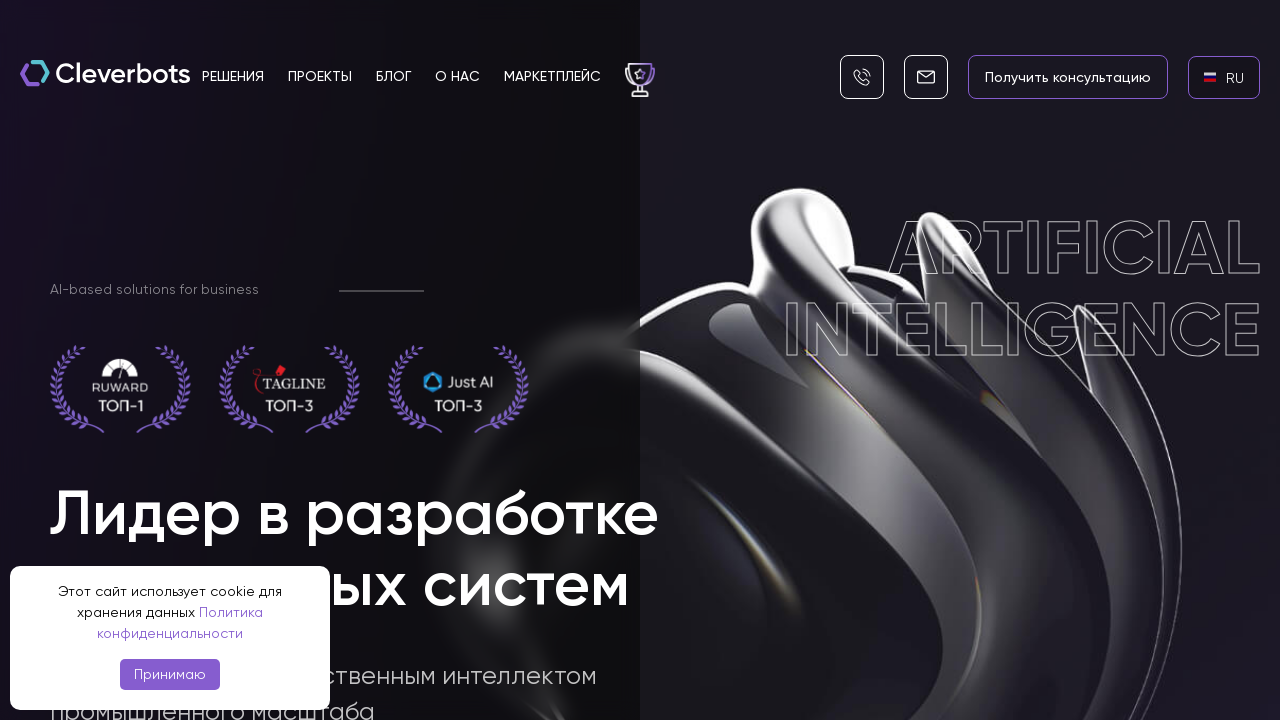

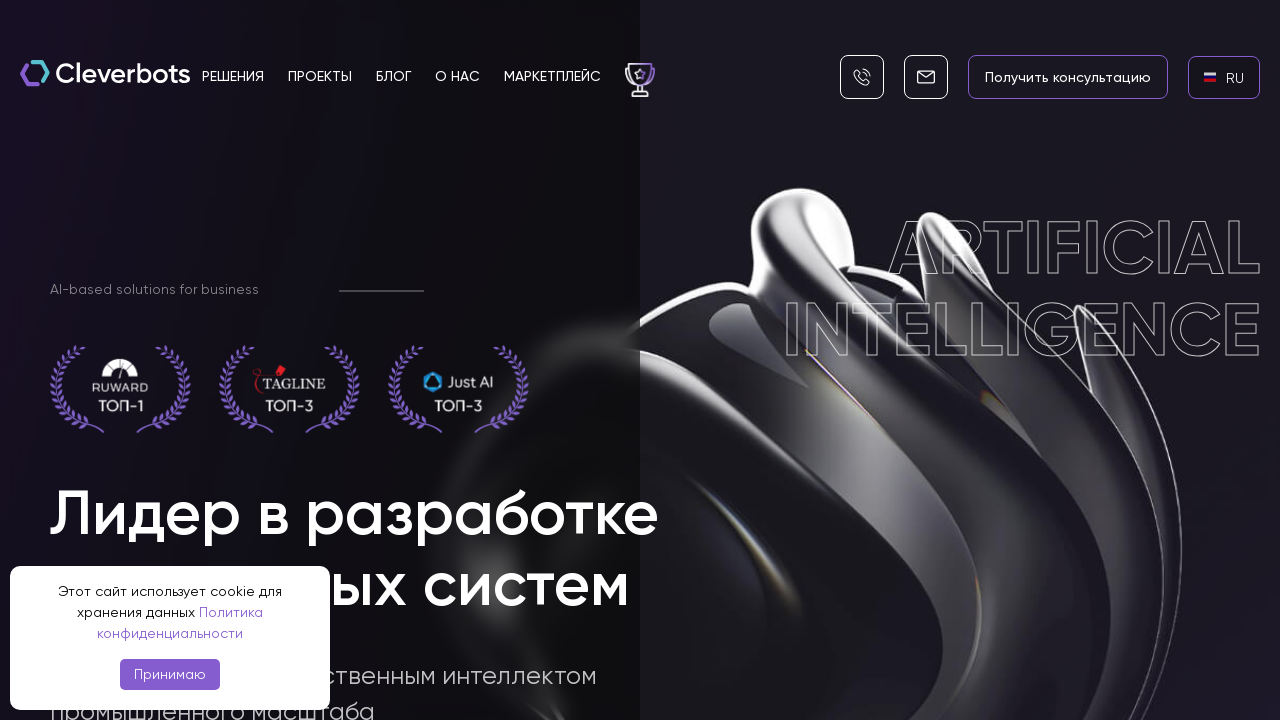